Tests the travel agency search functionality by entering a province name in the search field, waiting for results to load, and navigating through multiple pages of results using the pagination button.

Starting URL: https://www.agenciasdeviajes.ar/#buscador

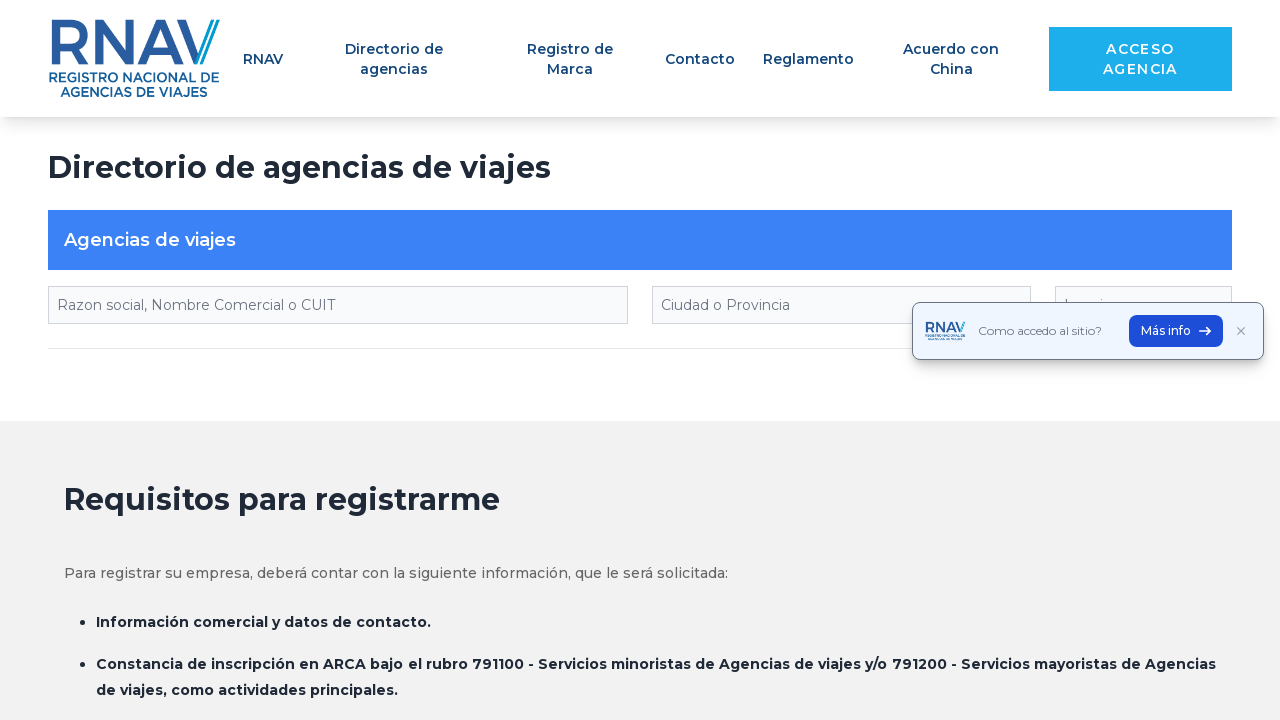

Search input field became available
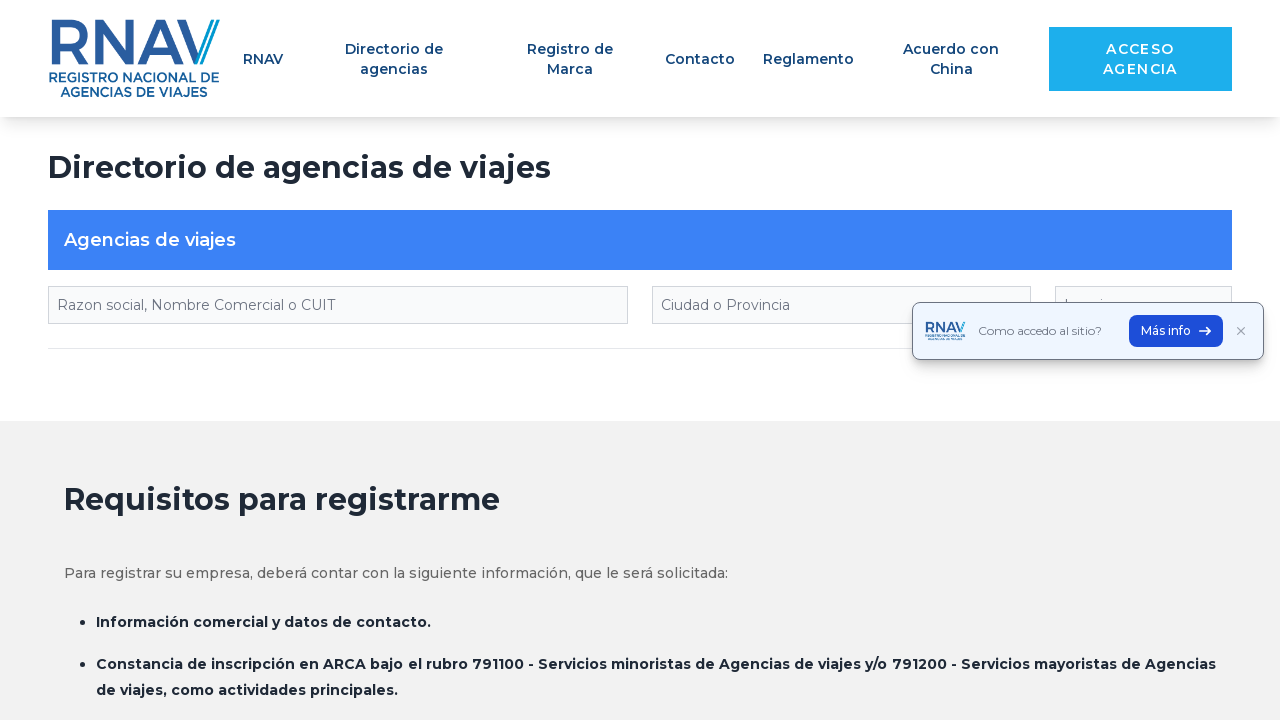

Filled search field with 'Buenos Aires' province name on input[placeholder*='Ciudad o Provincia']
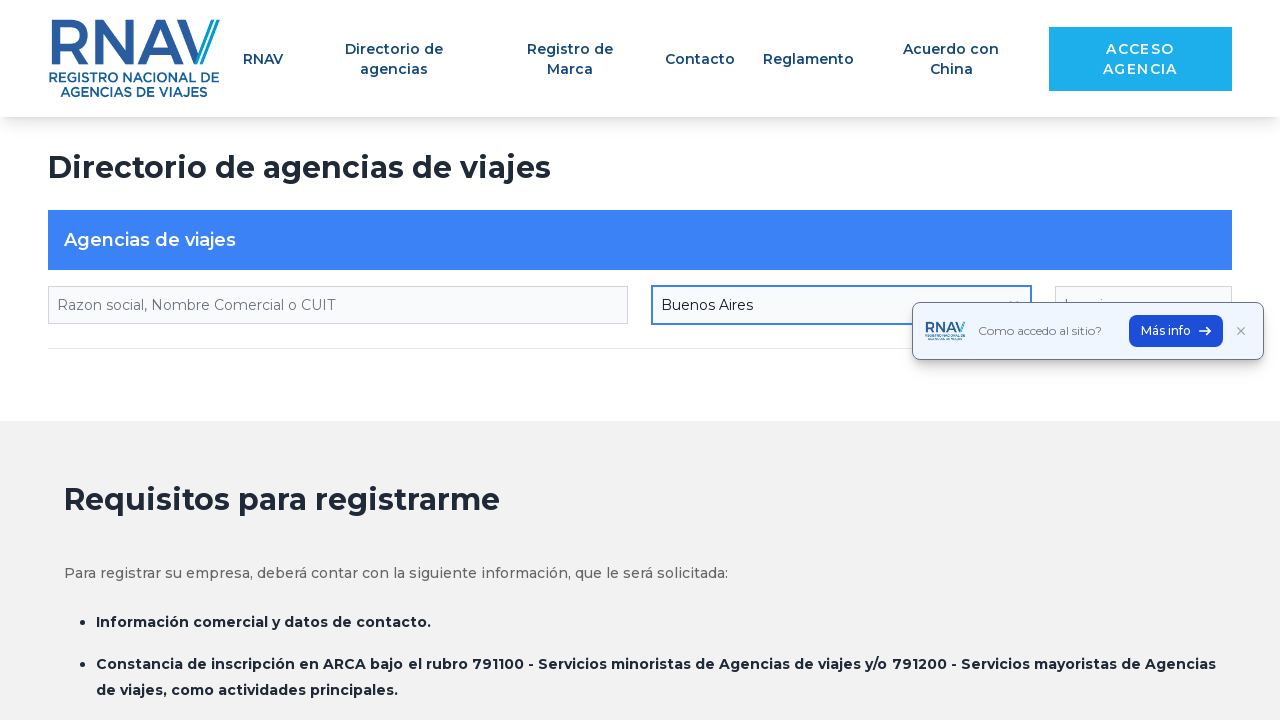

Waited for results to load (2000ms)
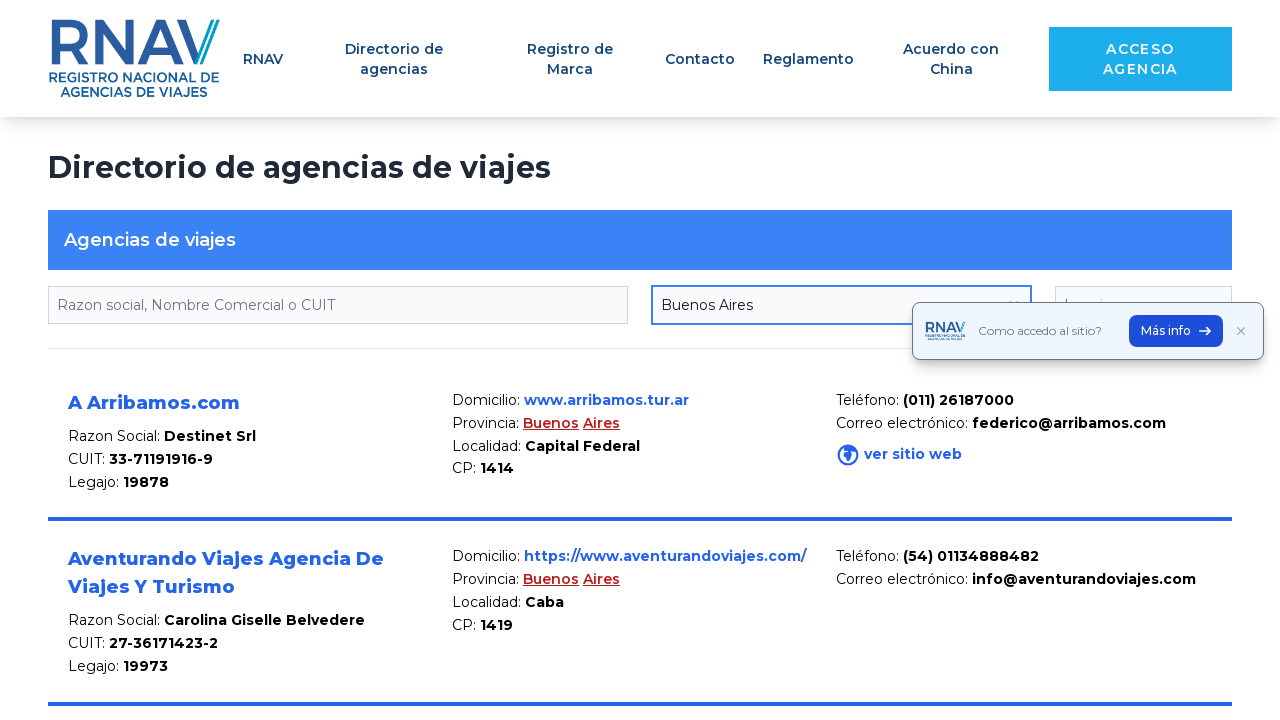

Agency results appeared on page
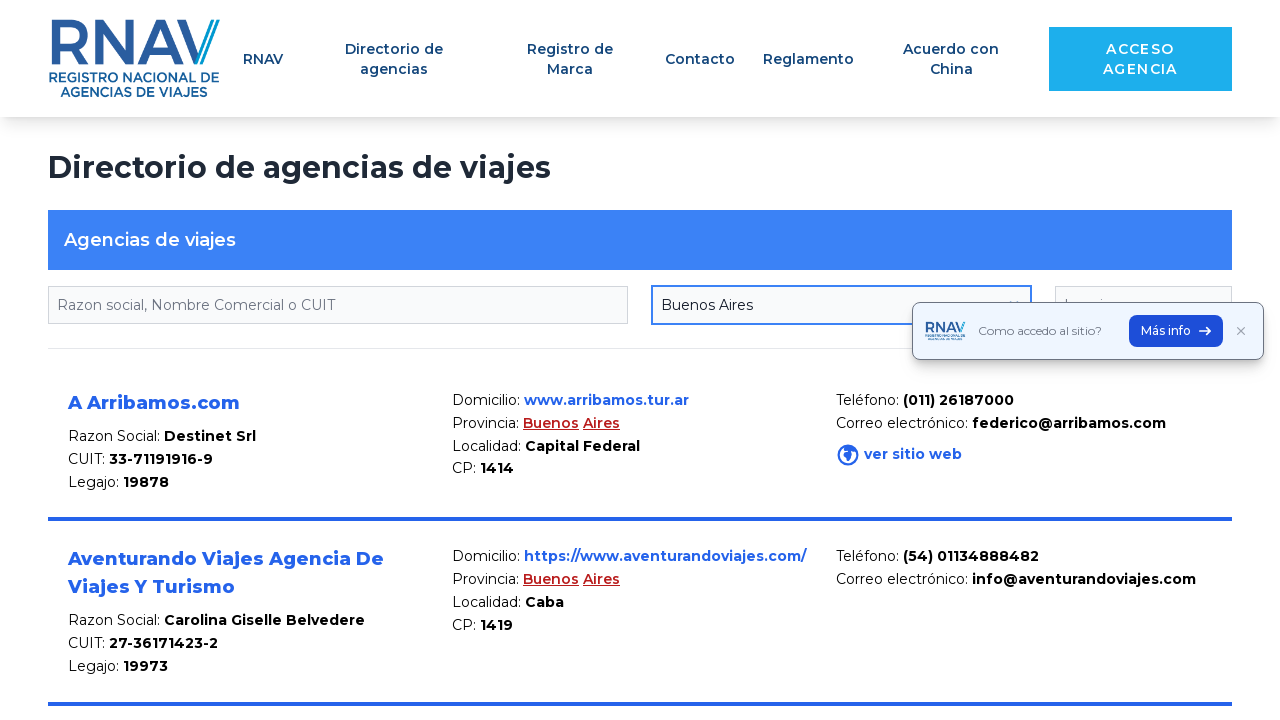

Closed any open modal dialog
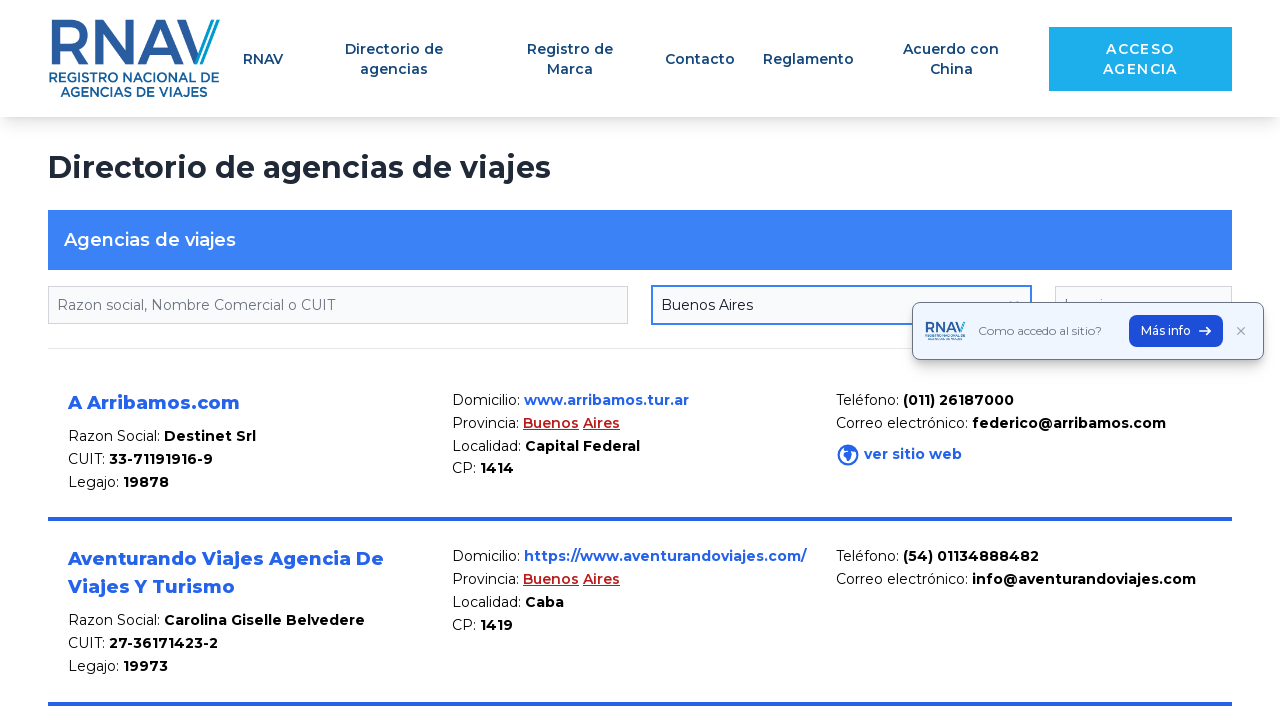

Waited after modal closure (1000ms)
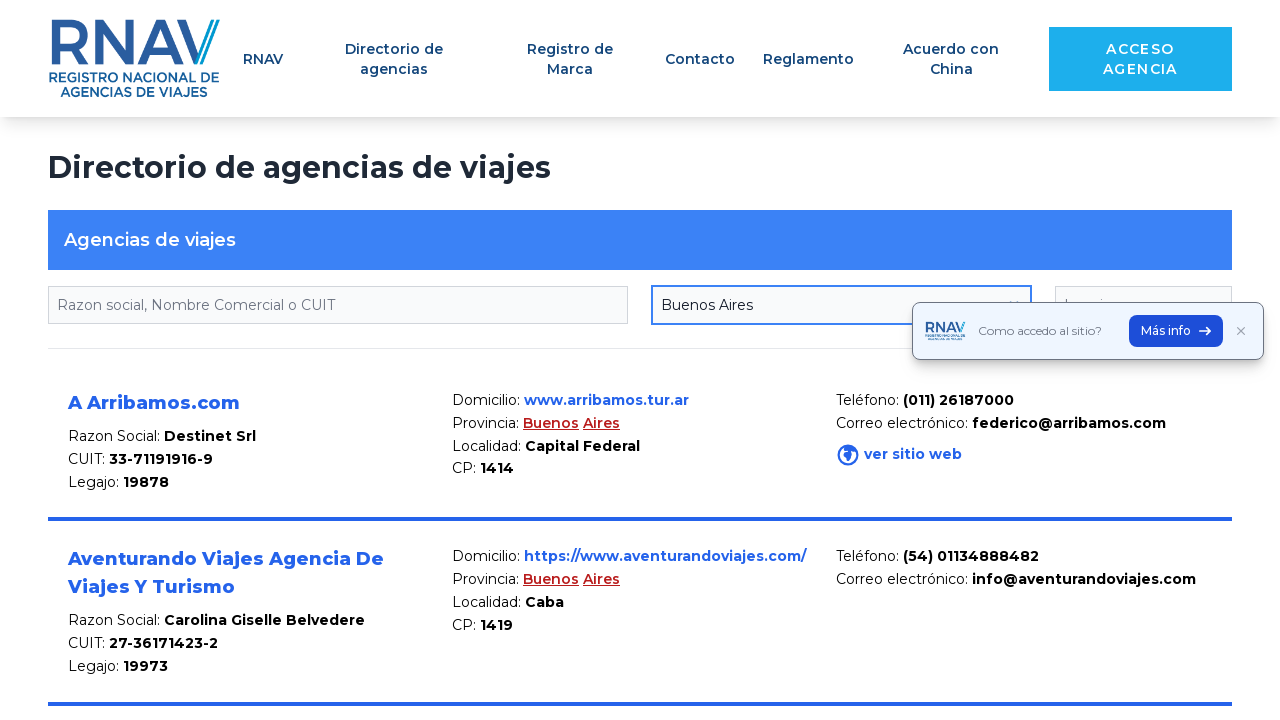

Scrolled next page button into view
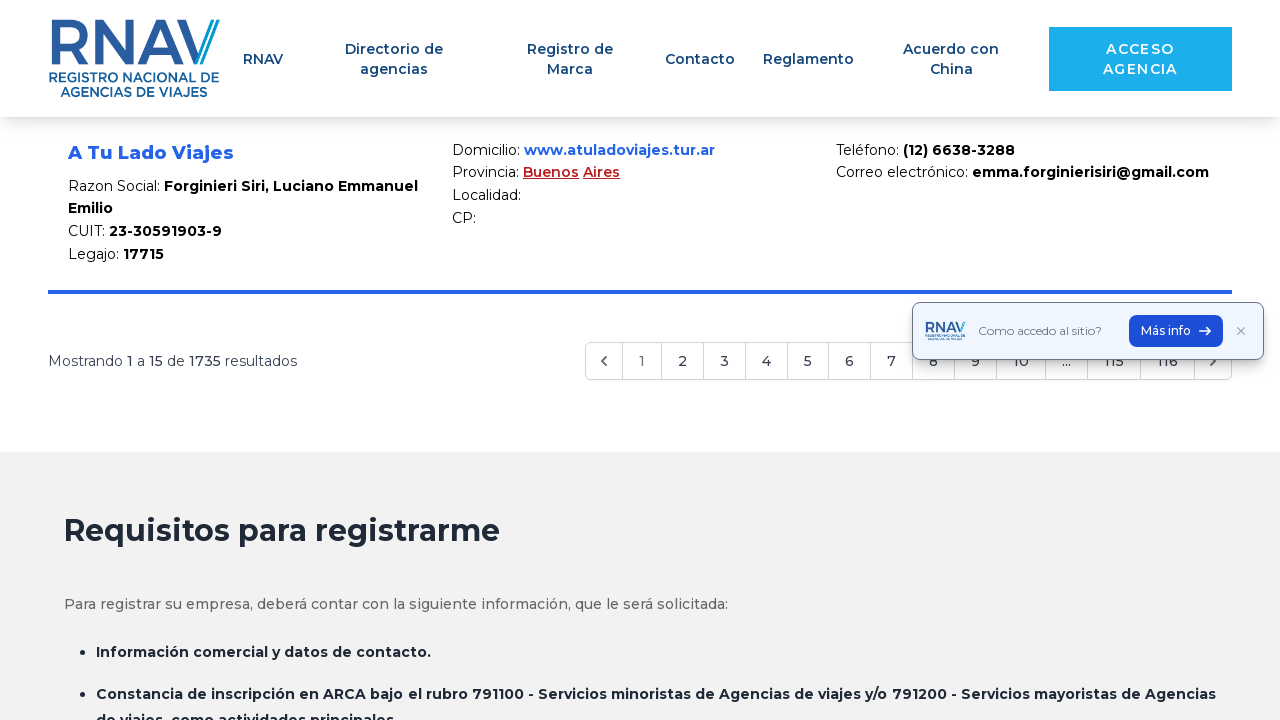

Clicked next page button to navigate to page 2 at (1213, 361) on button[dusk='nextPage.after']
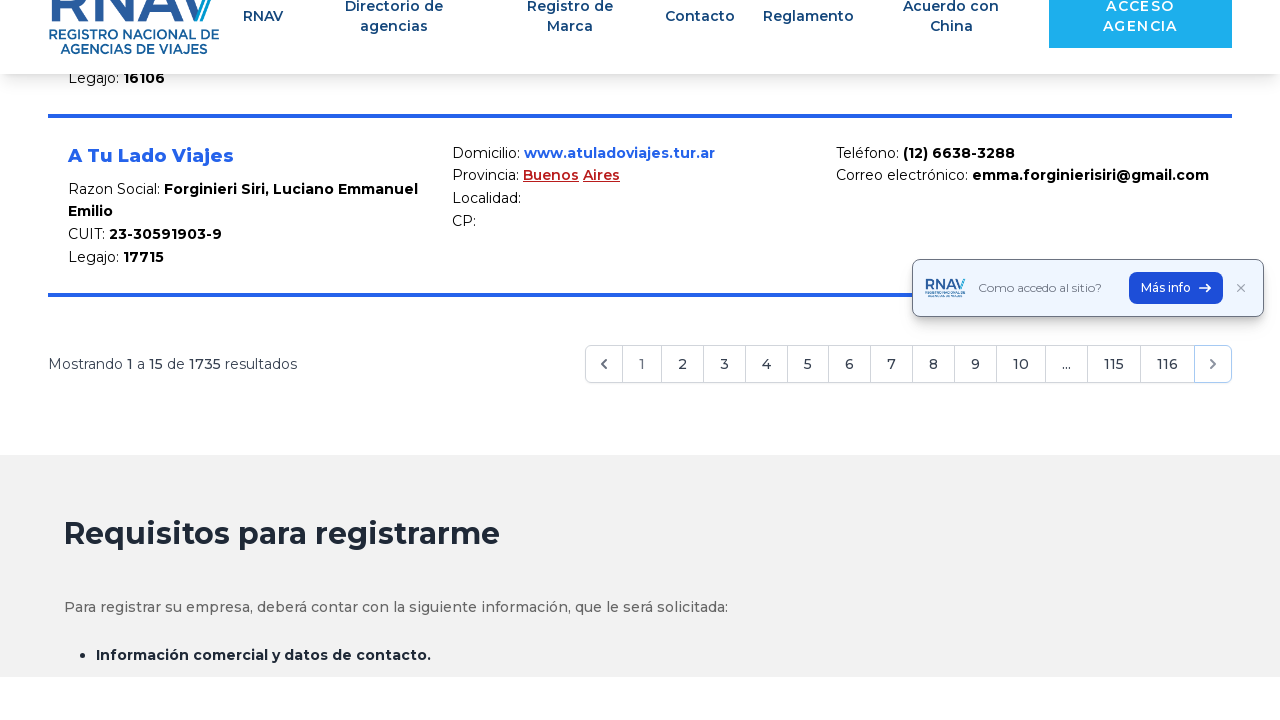

Waited for page 2 to load (2500ms)
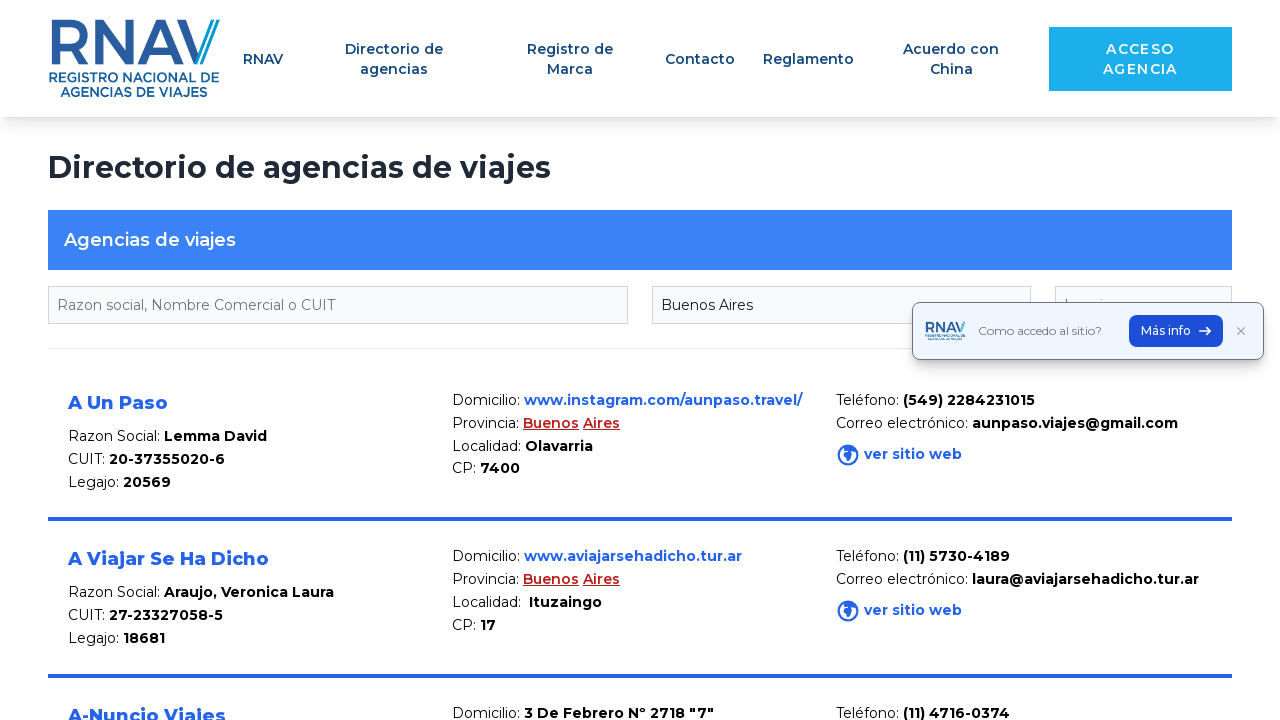

New agency results loaded on page 2
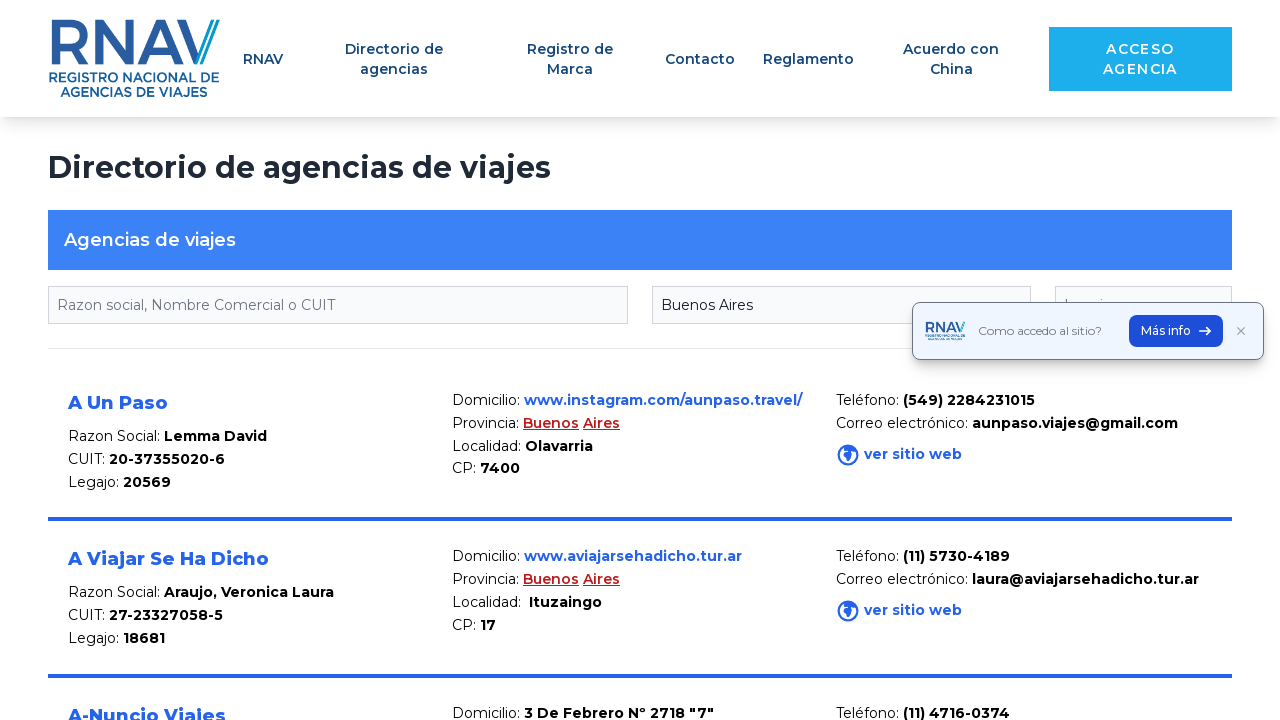

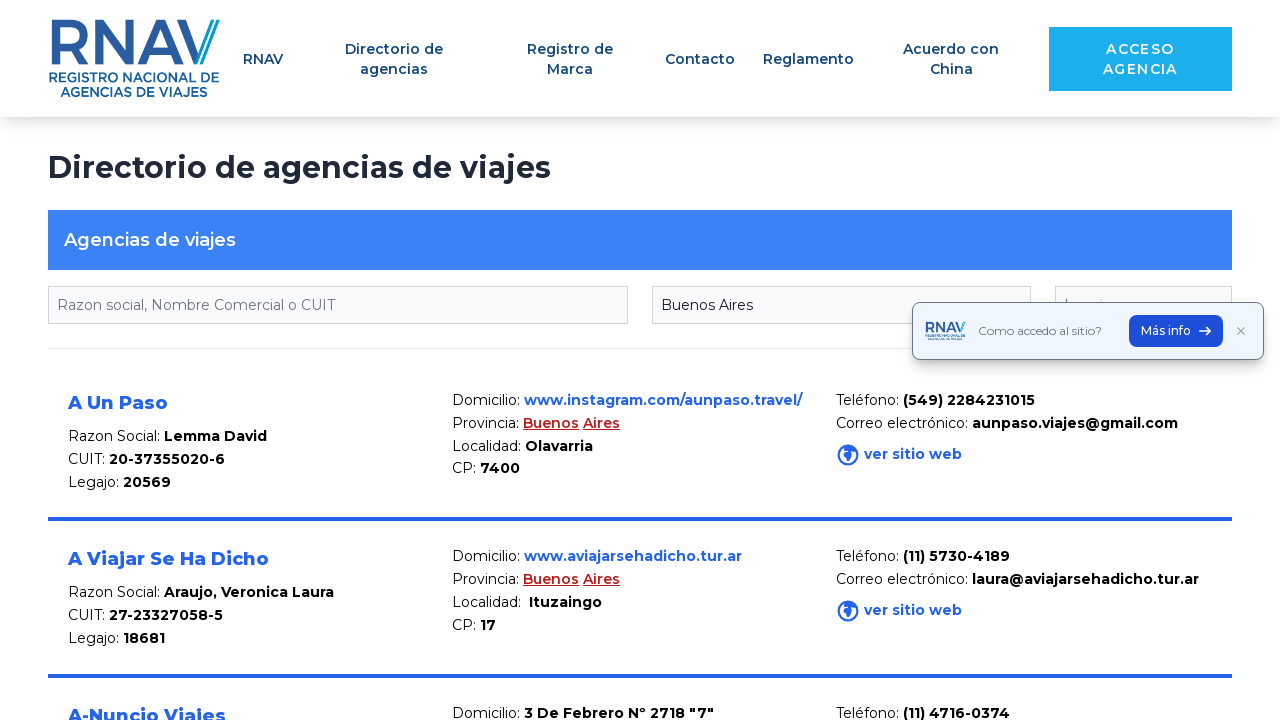